Navigates to Form Authentication page, clicks login with empty credentials, and verifies error is displayed

Starting URL: https://the-internet.herokuapp.com/

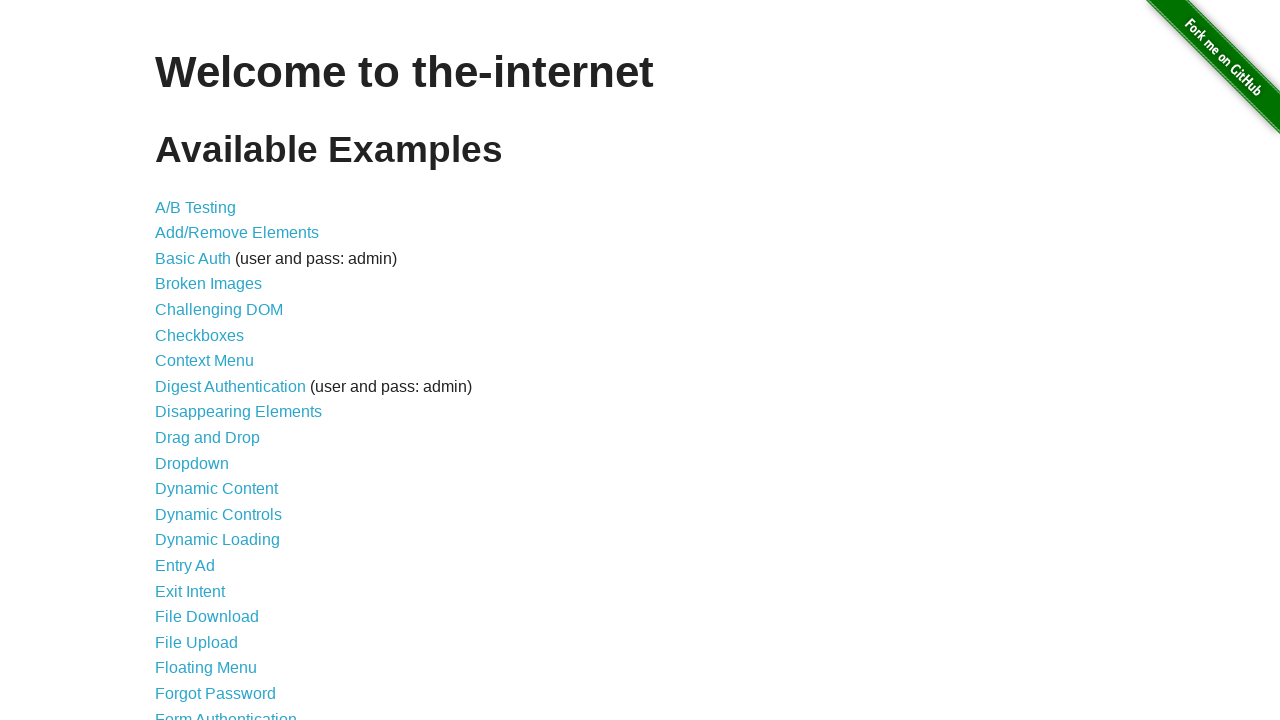

Clicked on Form Authentication link at (226, 712) on xpath=//*[@id="content"]/ul/li[21]/a
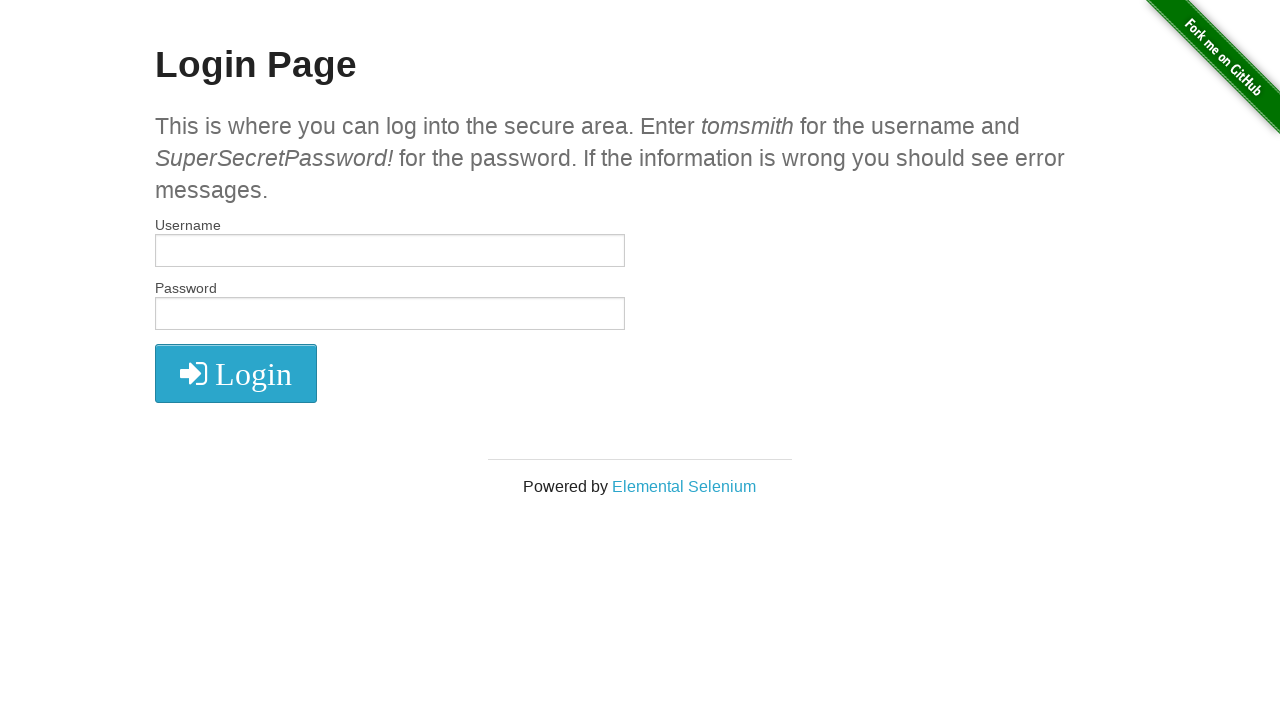

Clicked login button with empty credentials at (236, 374) on xpath=//*[@id="login"]/button/i
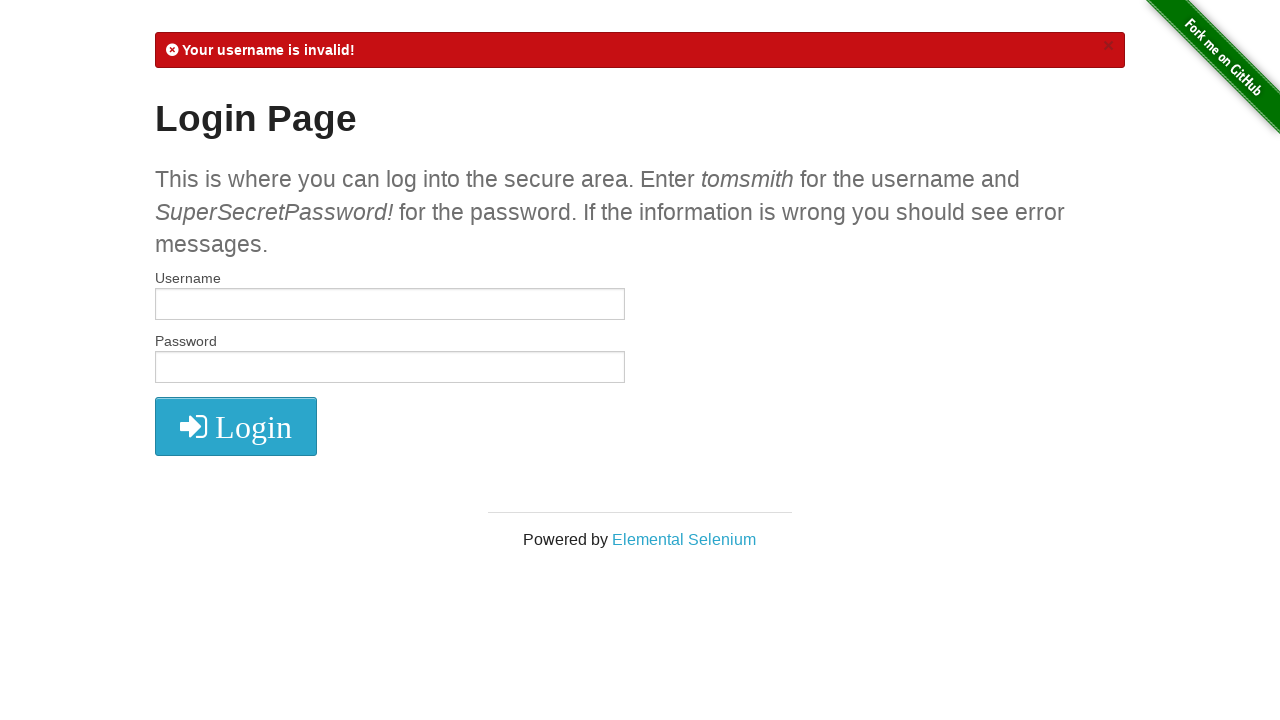

Verified error message is displayed
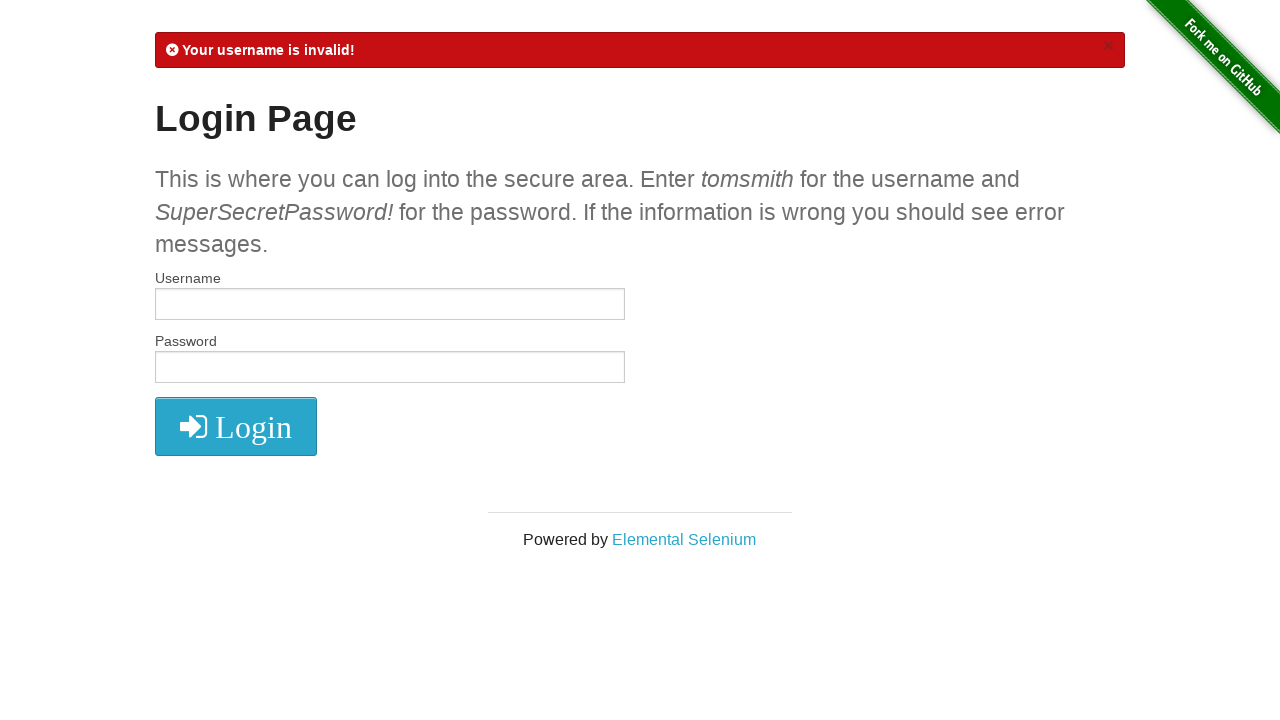

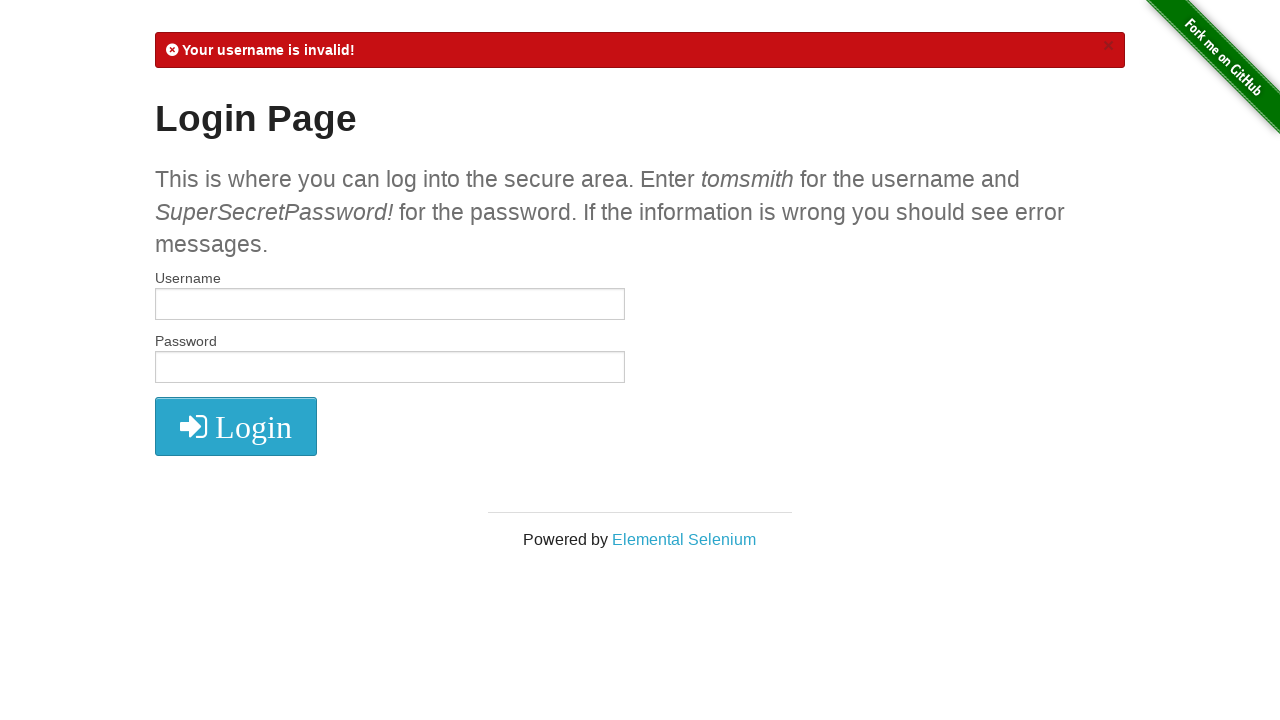